Tests that clicking start and dismissing the alert places the car in the middle lane (lane 3).

Starting URL: https://borbely-dominik-peter.github.io/WebProjekt3/

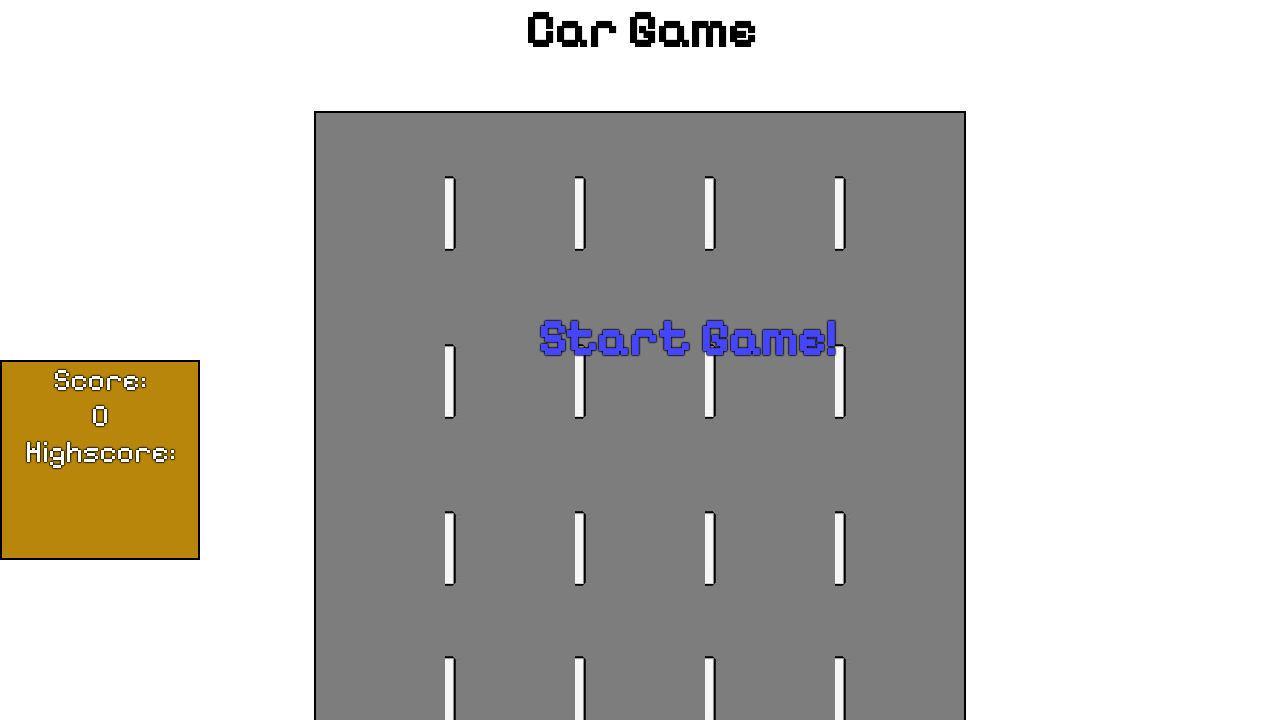

Clicked start button to begin the game at (687, 338) on #startText
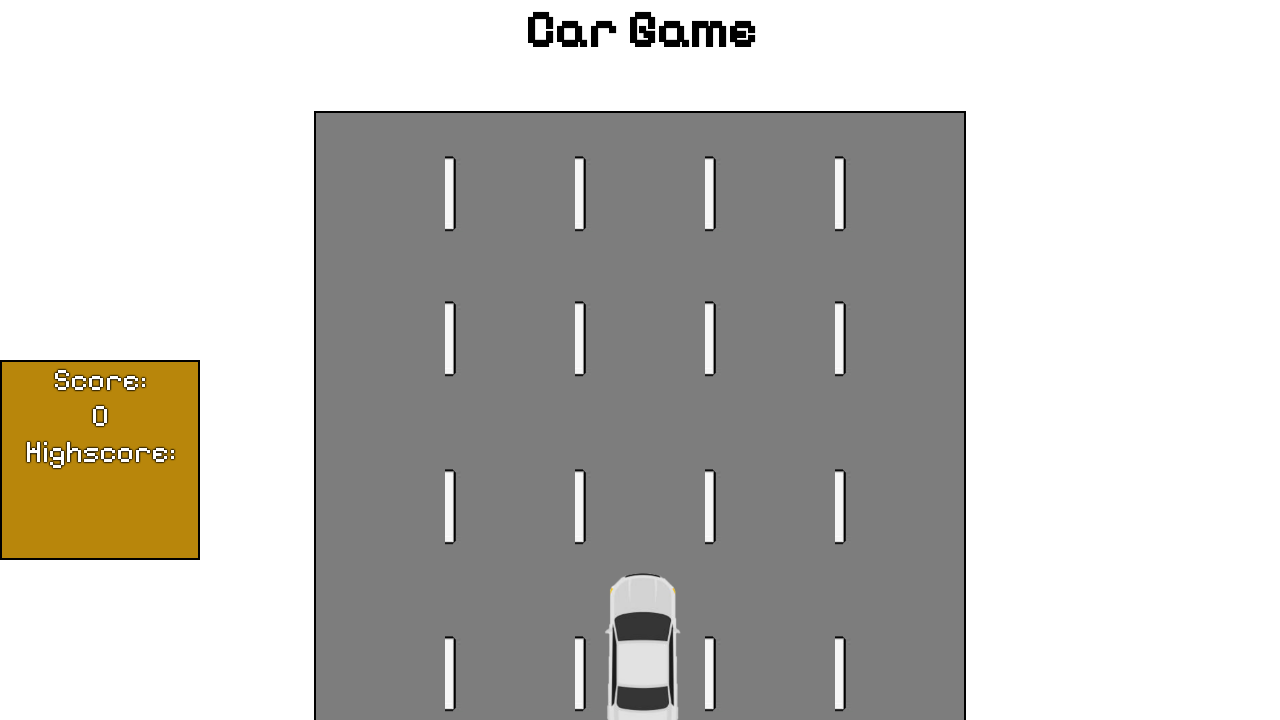

Set up dialog handler to dismiss alerts with empty input
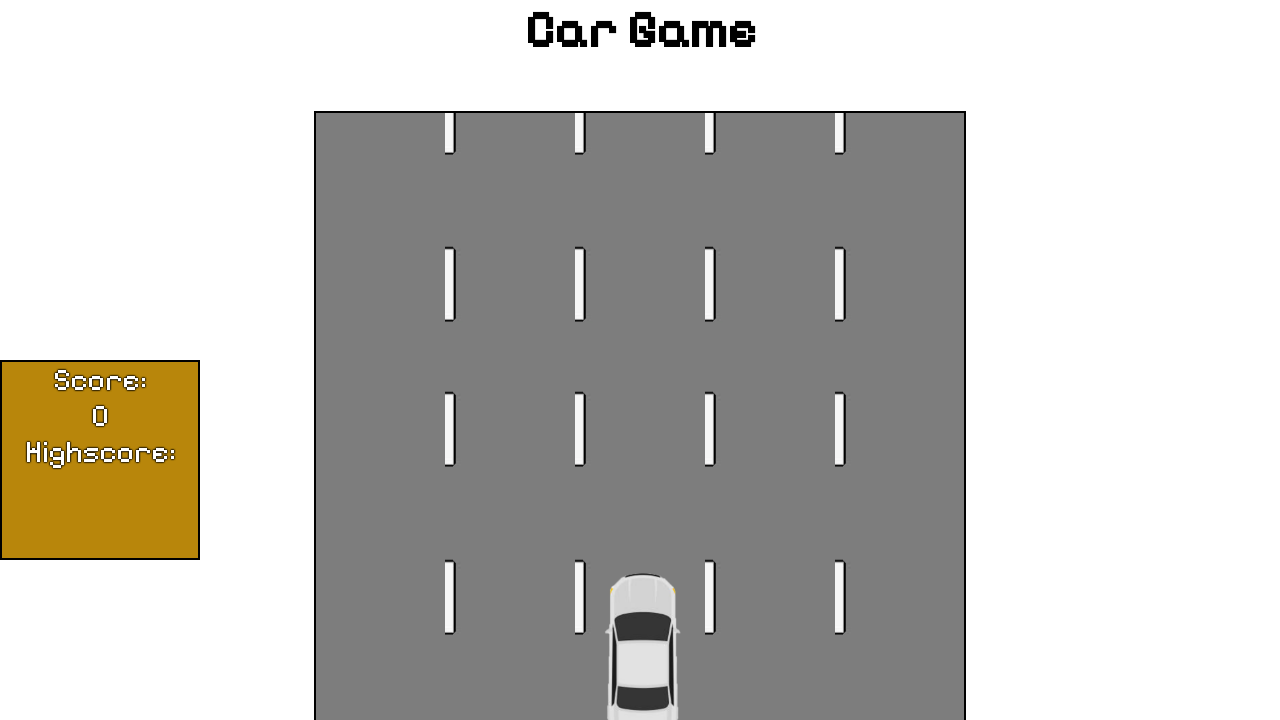

Car positioned in middle lane (lane 3) confirmed
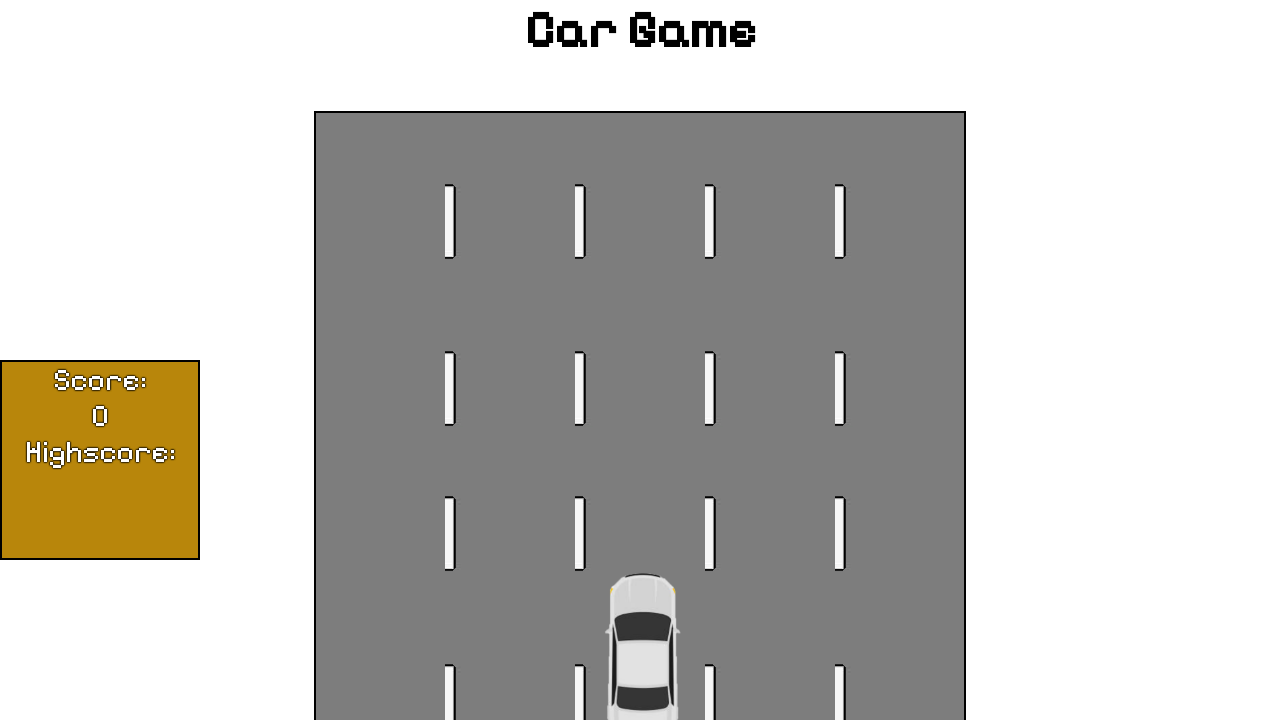

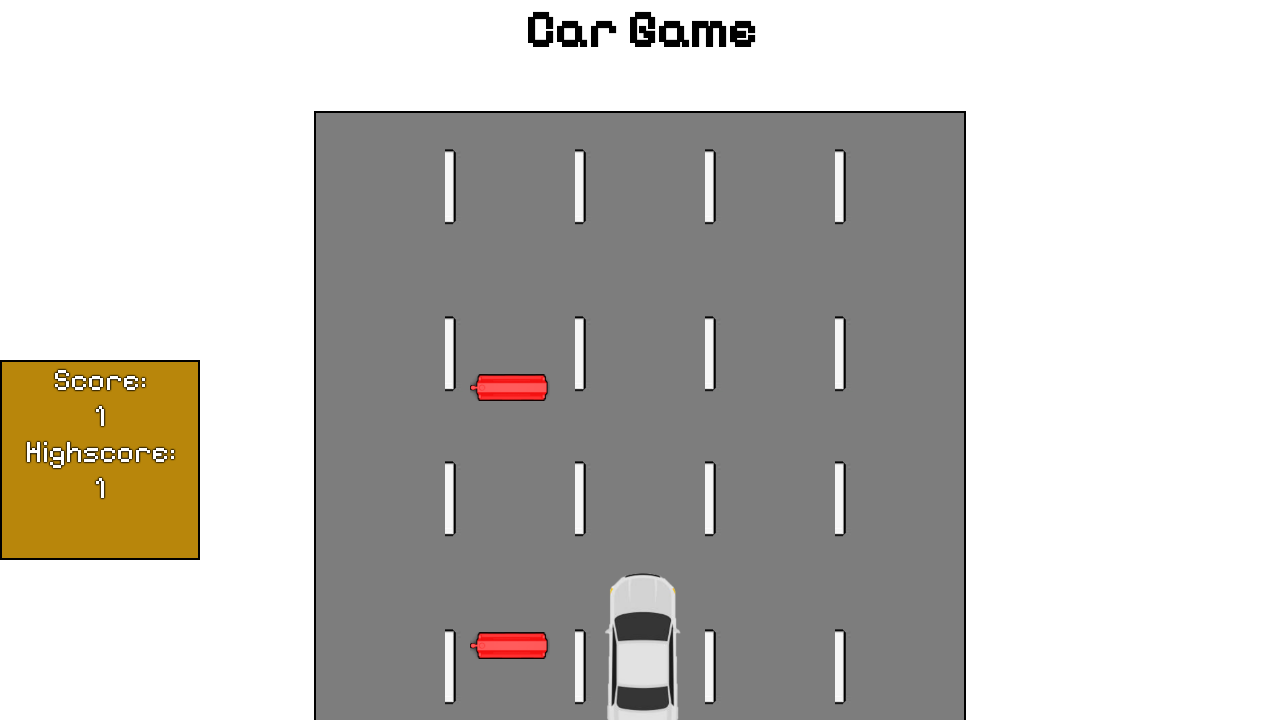